Searches for Texas cosmetologist violations by last name "Nguyen" and navigates through the search results page

Starting URL: https://www.tdlr.texas.gov/cimsfo/fosearch.asp

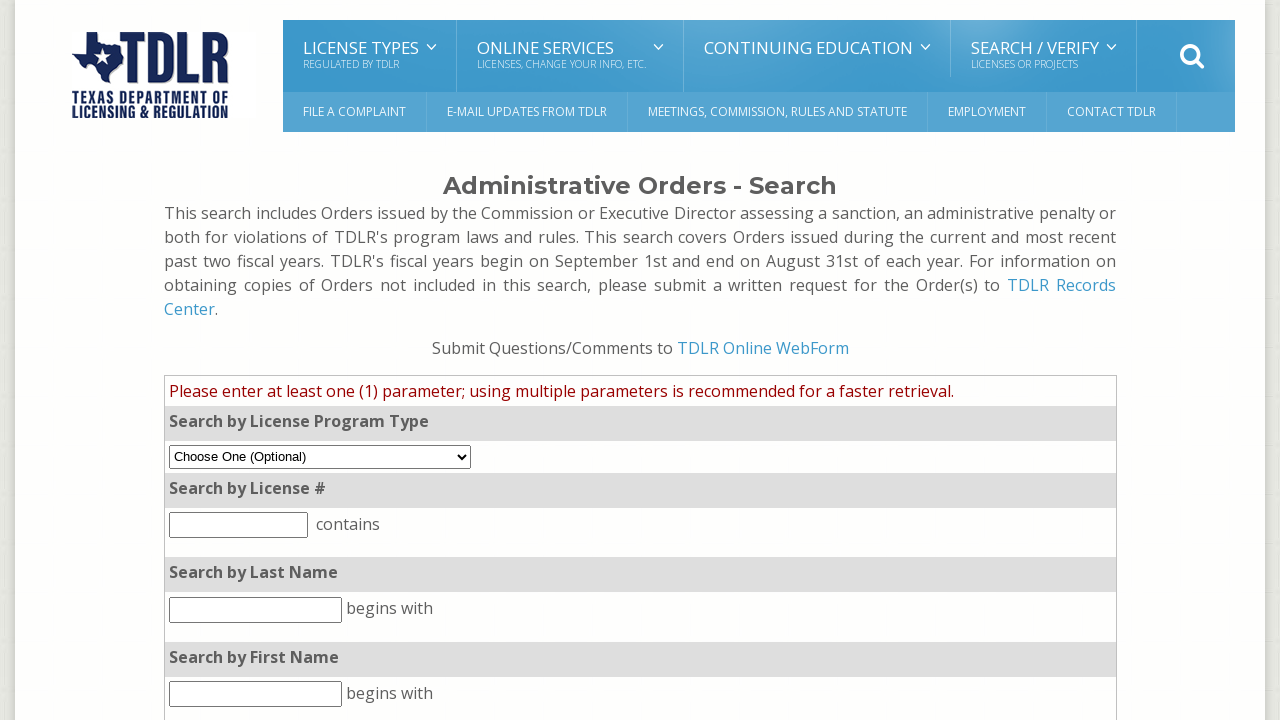

Filled last name search field with 'Nguyen' on input[name='pht_lnm']
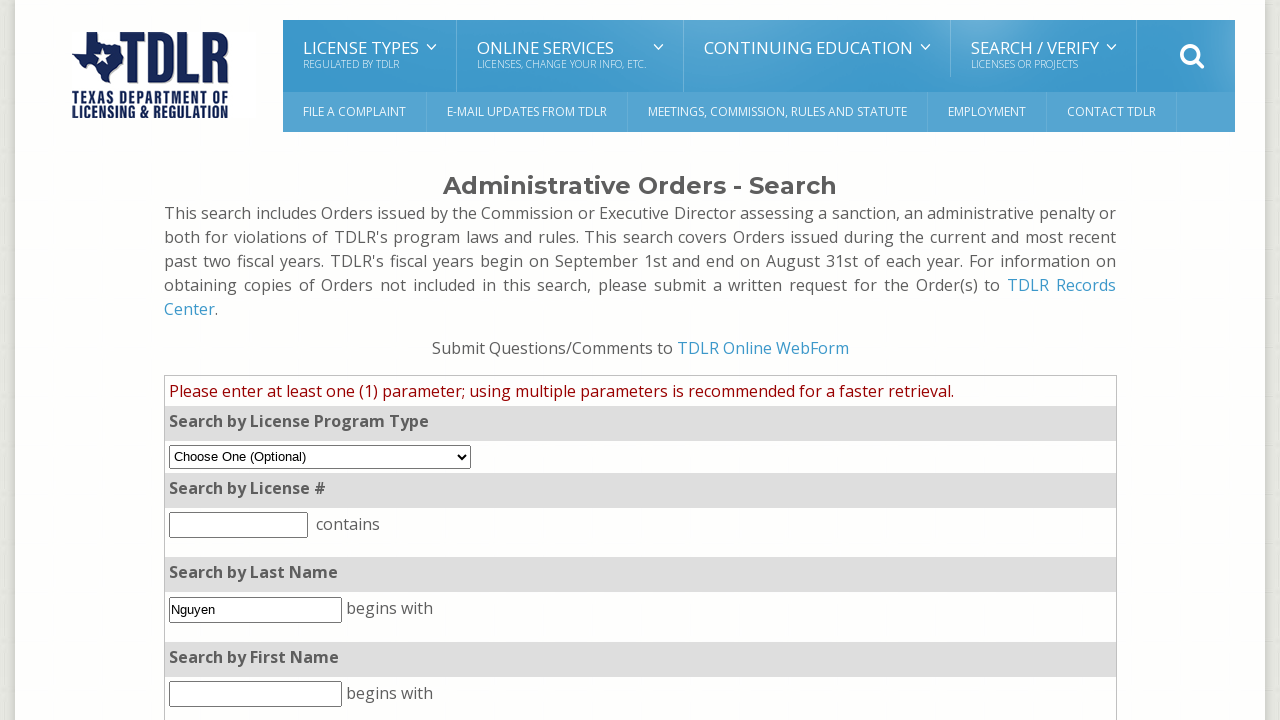

Clicked search button to search for violations at (606, 519) on input[name='B1']
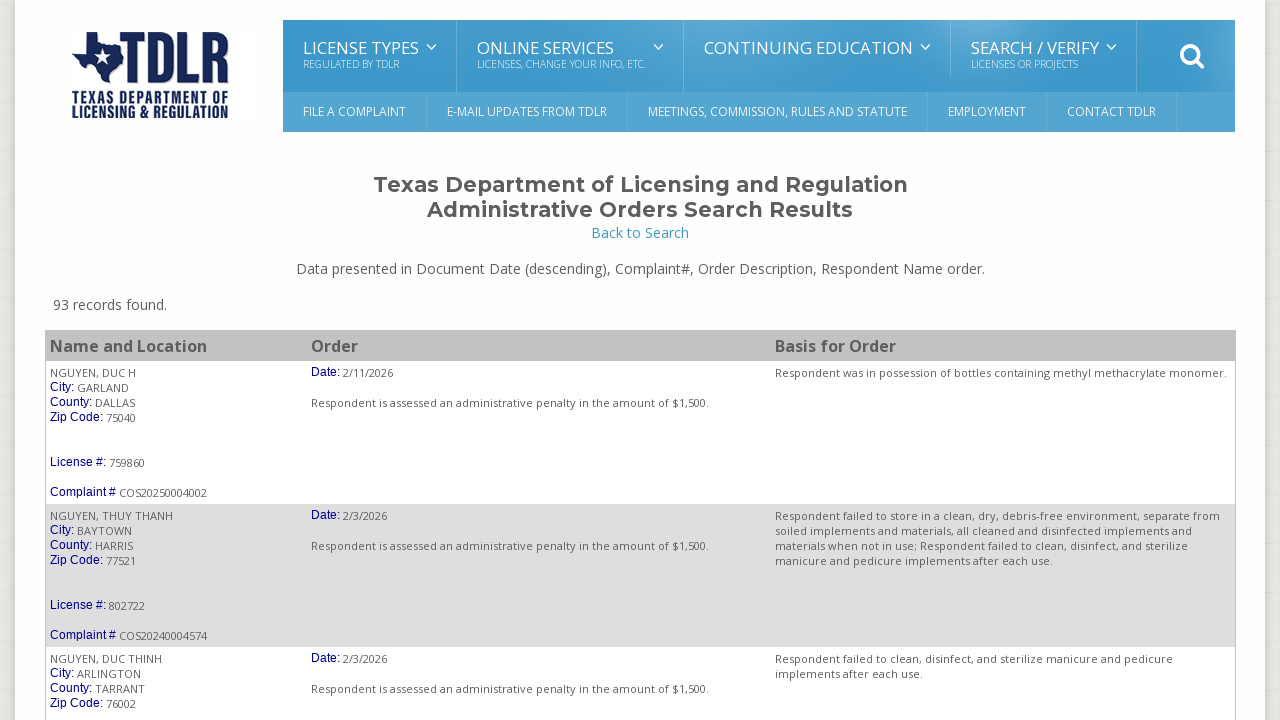

Search results table loaded
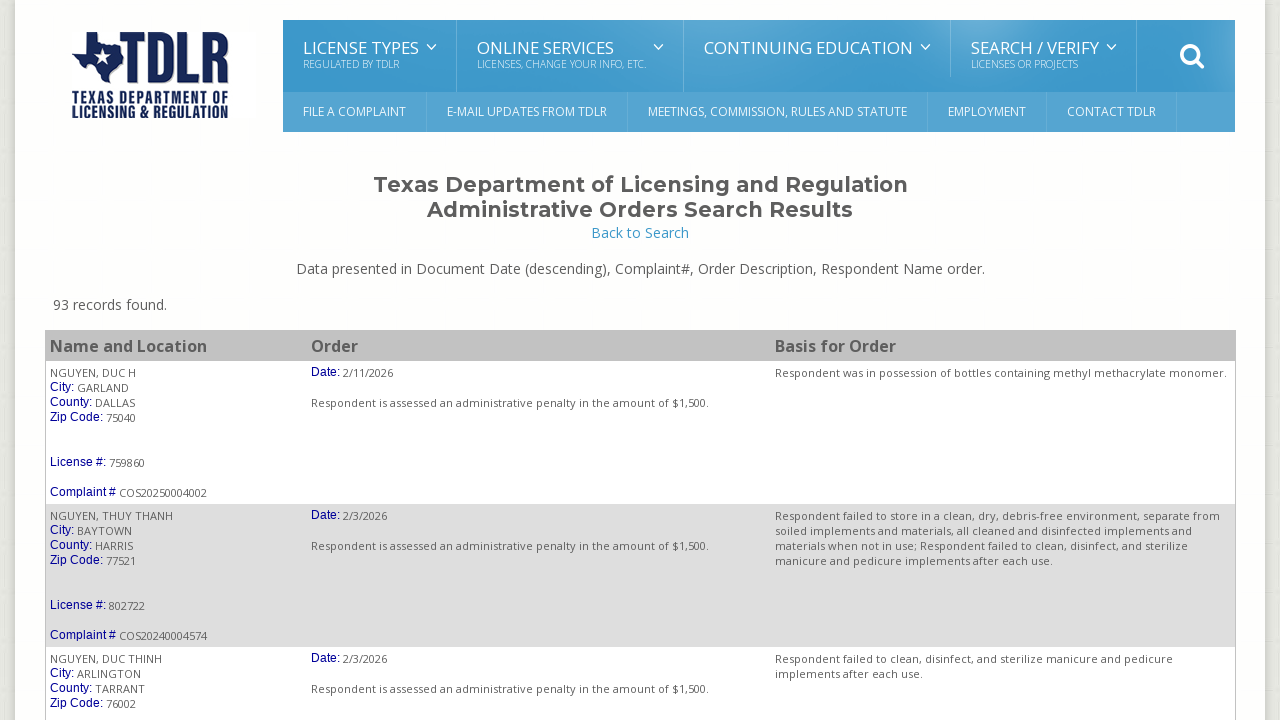

Results text elements are visible on the search results page
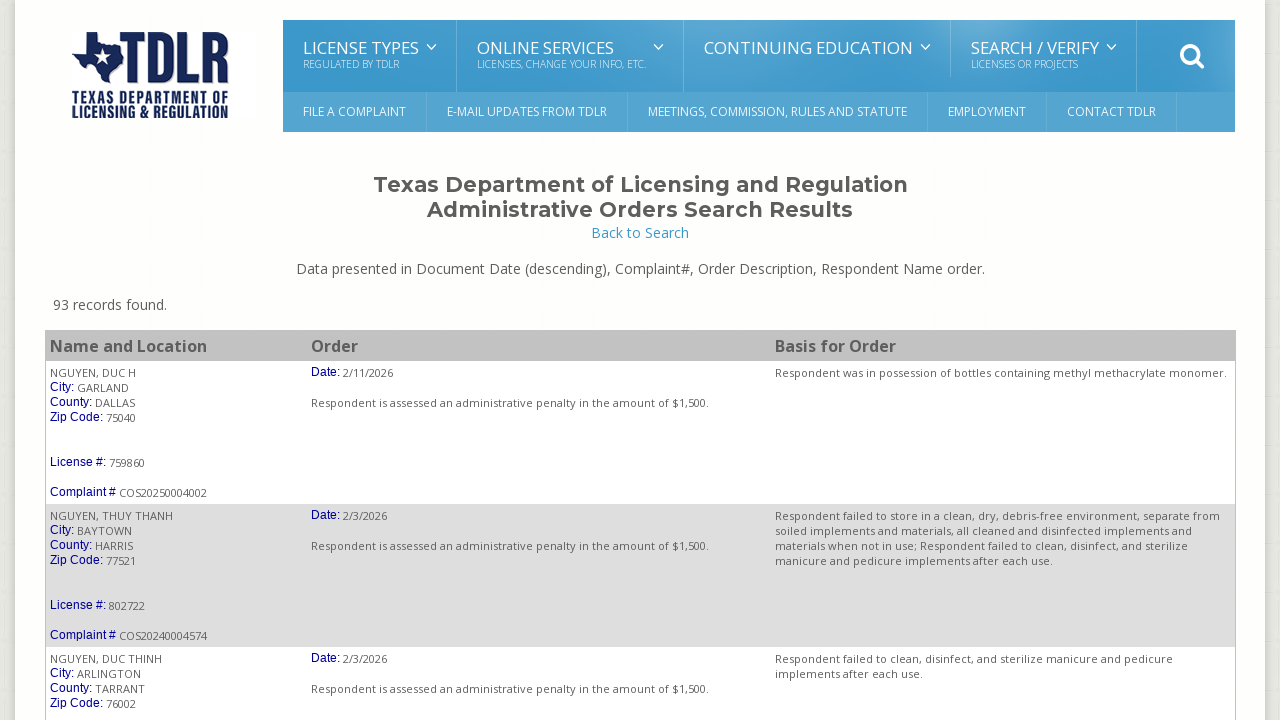

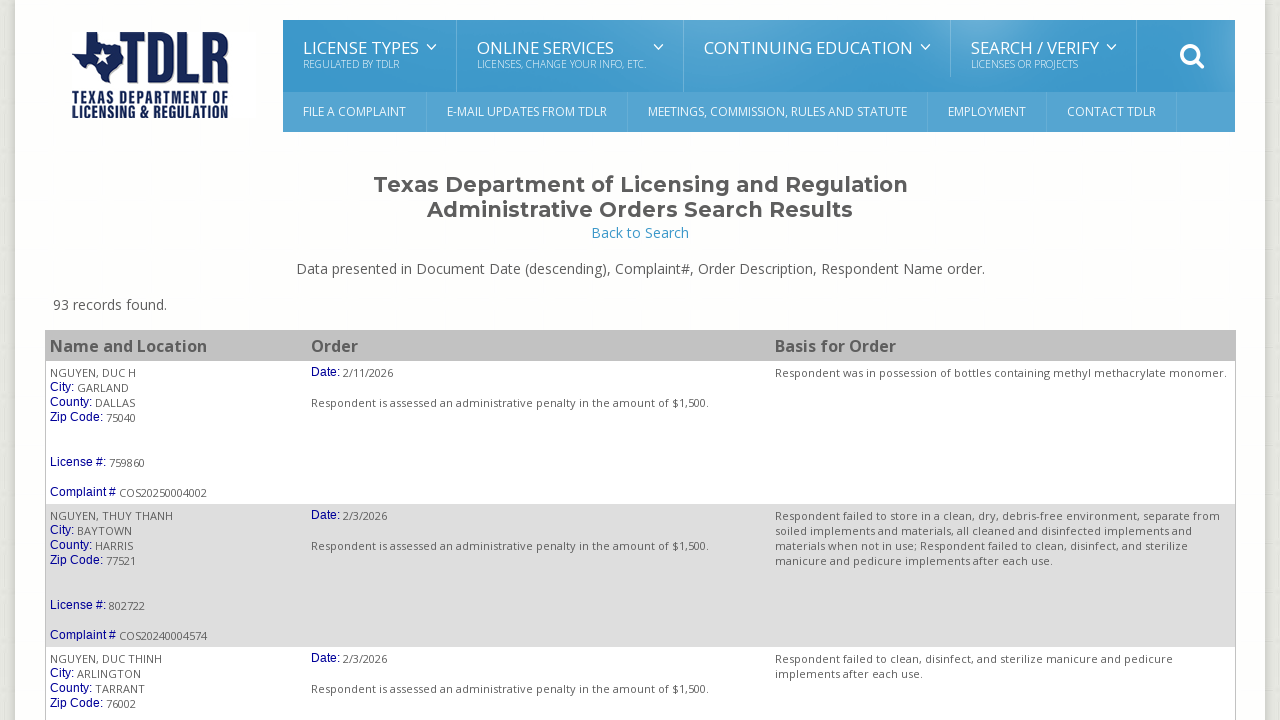